Tests drag and drop functionality by dragging an element and dropping it onto a target

Starting URL: https://jqueryui.com/resources/demos/droppable/default.html

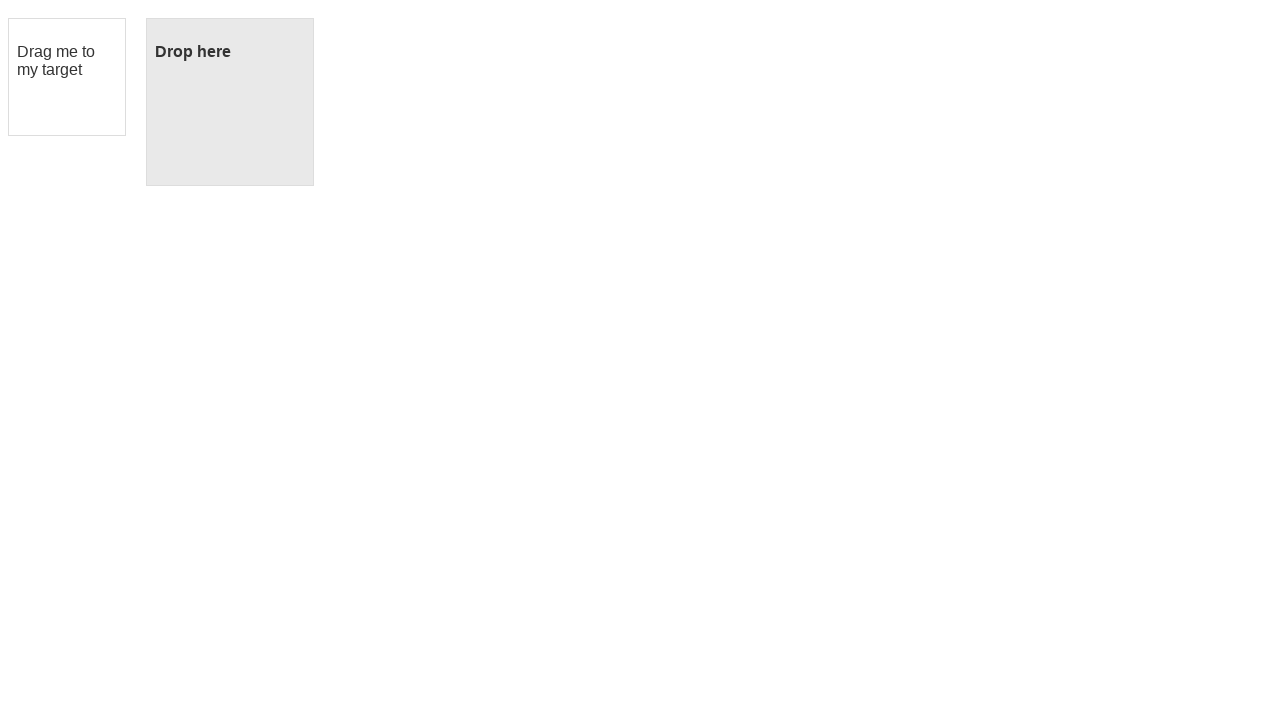

Waited for page to reach network idle state
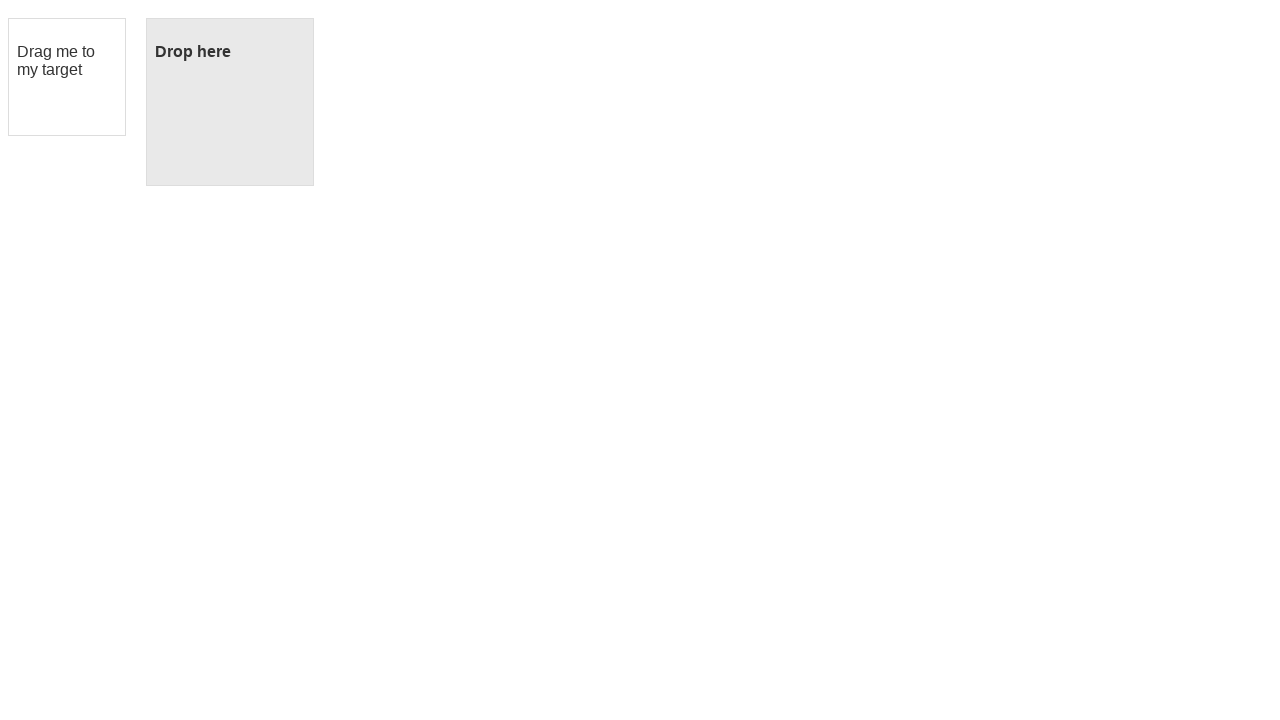

Located draggable element
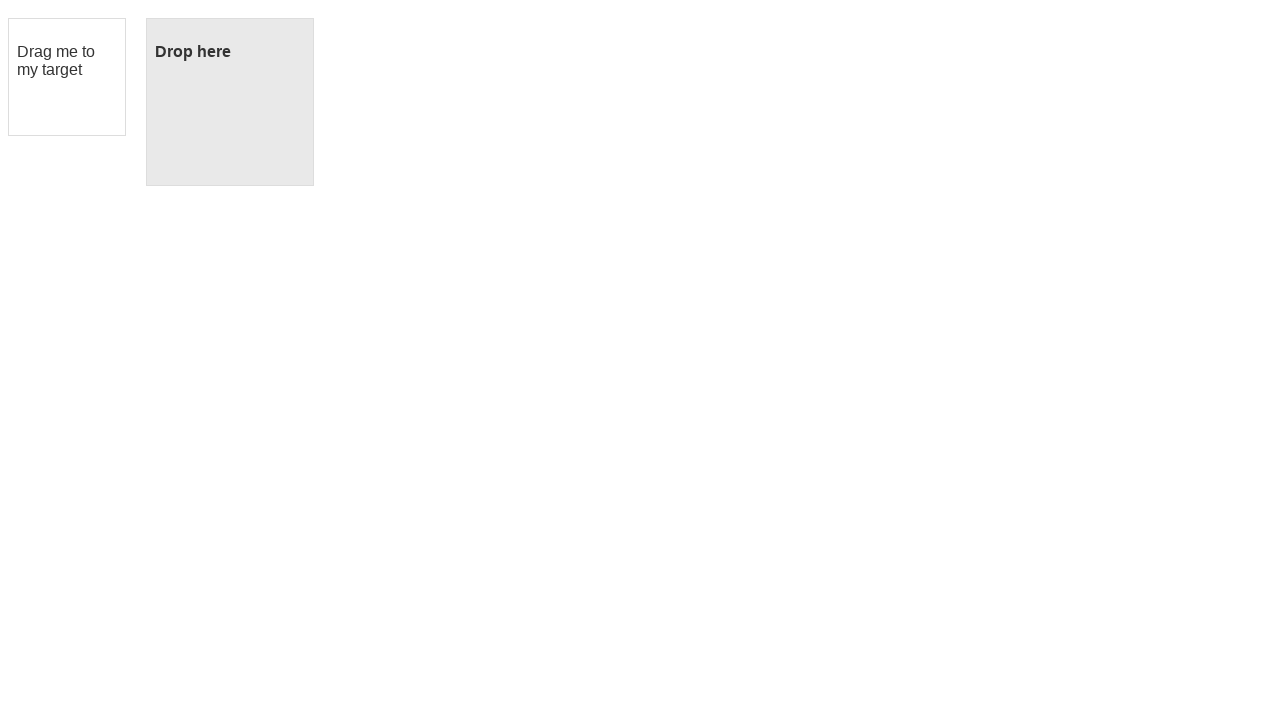

Located drop target element
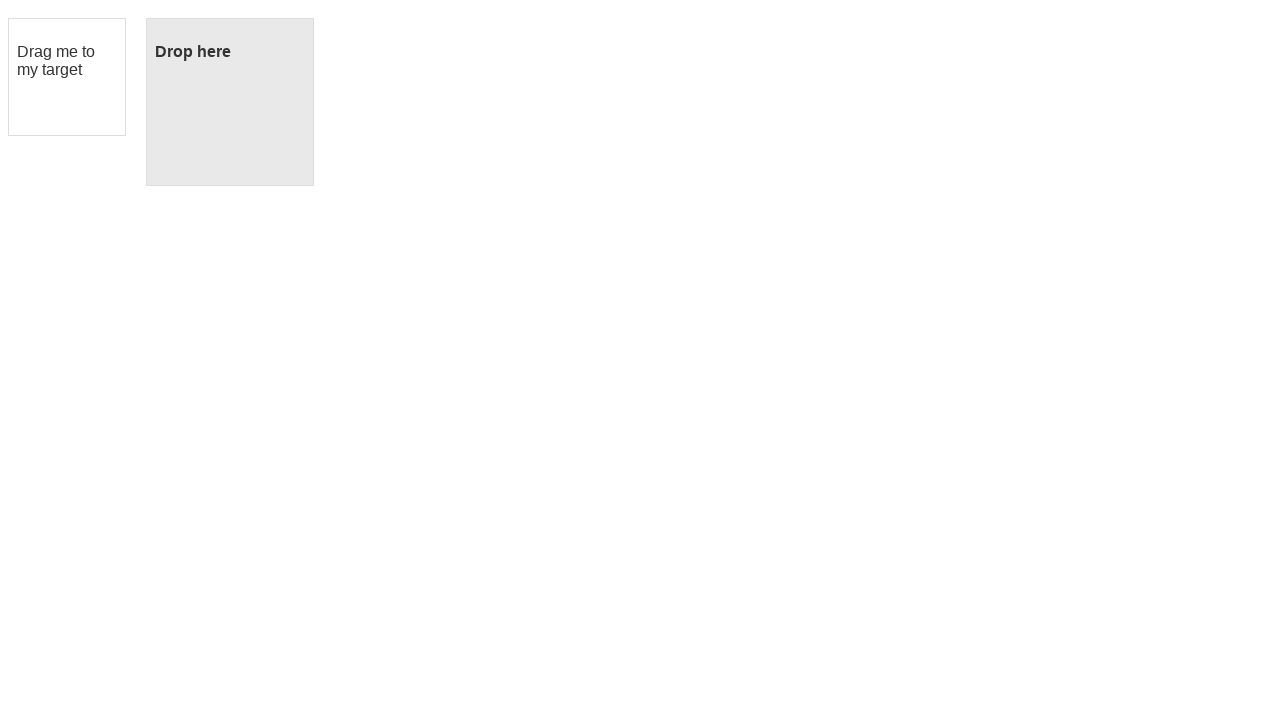

Dragged element onto drop target at (230, 102)
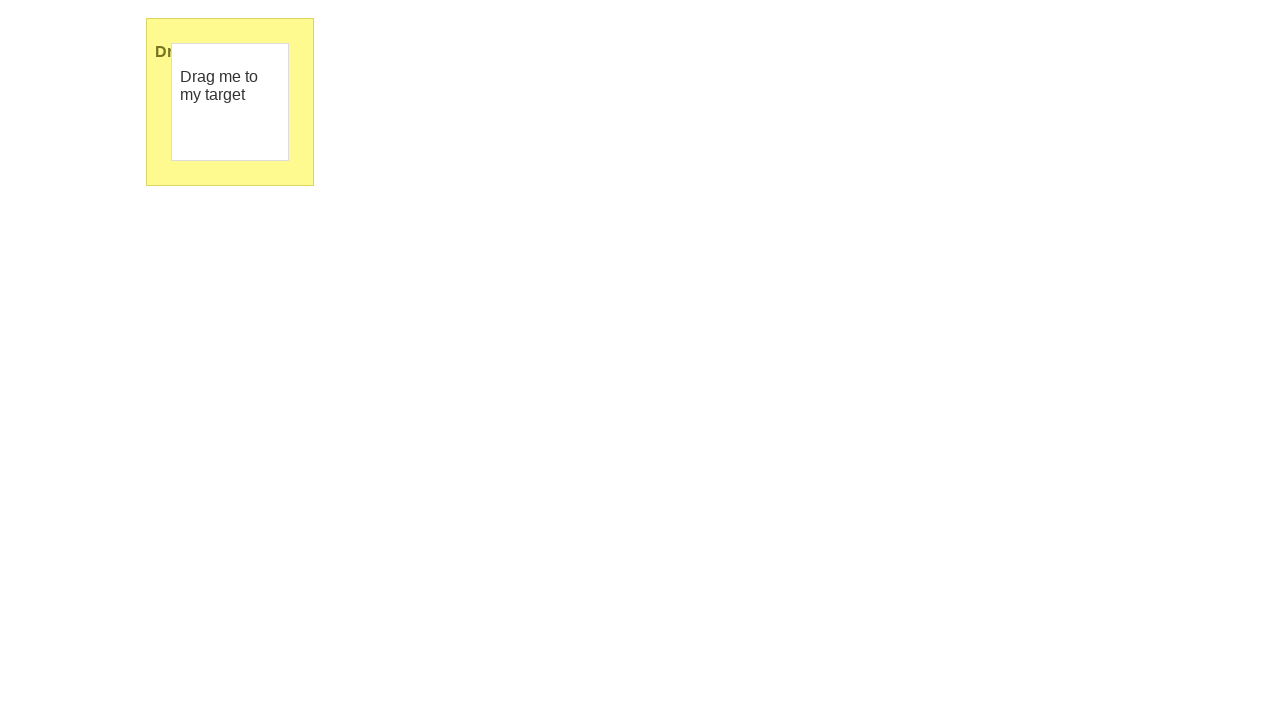

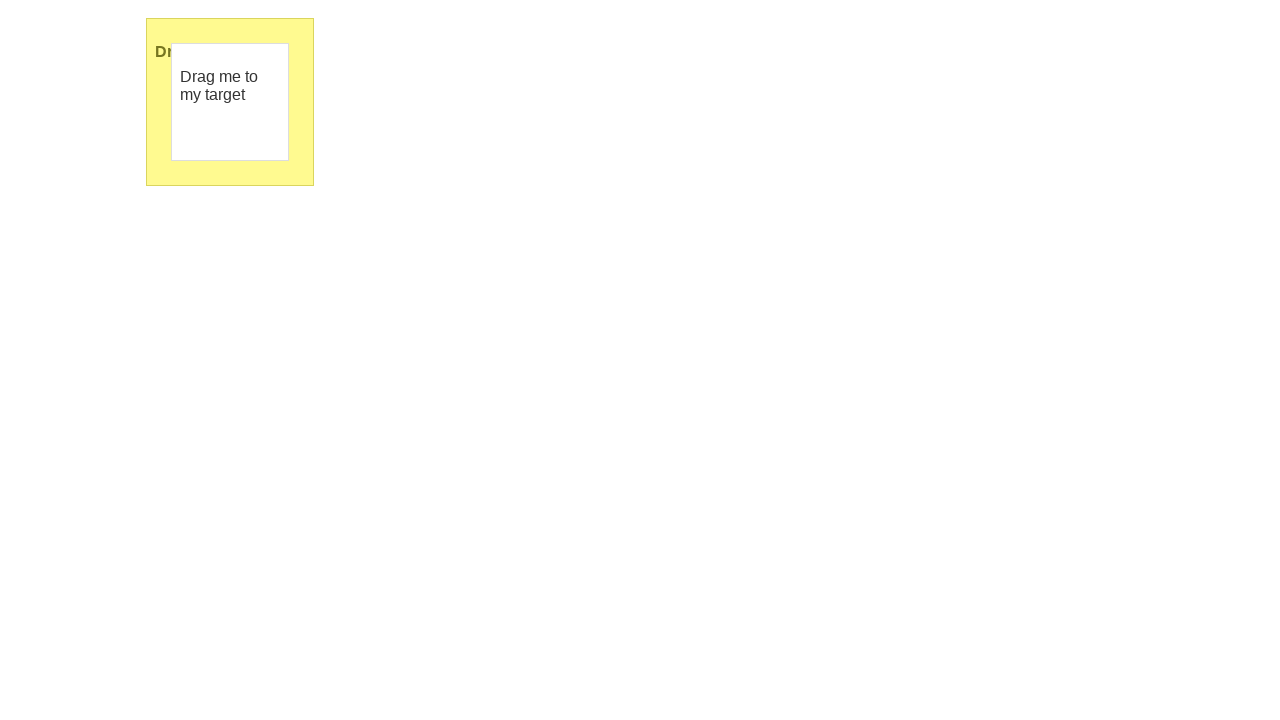